Tests file download functionality by clicking the download button on DemoQA's upload-download page and verifying the file downloads successfully.

Starting URL: https://demoqa.com/upload-download

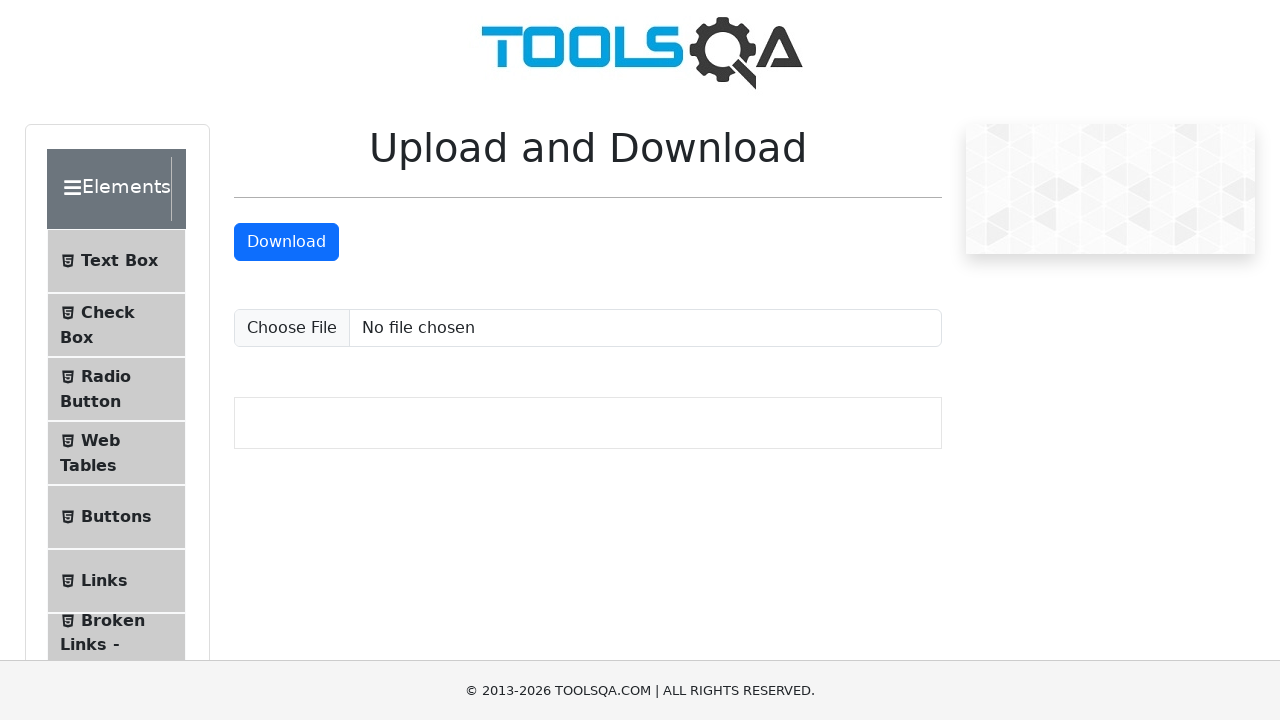

Navigated to DemoQA upload-download page
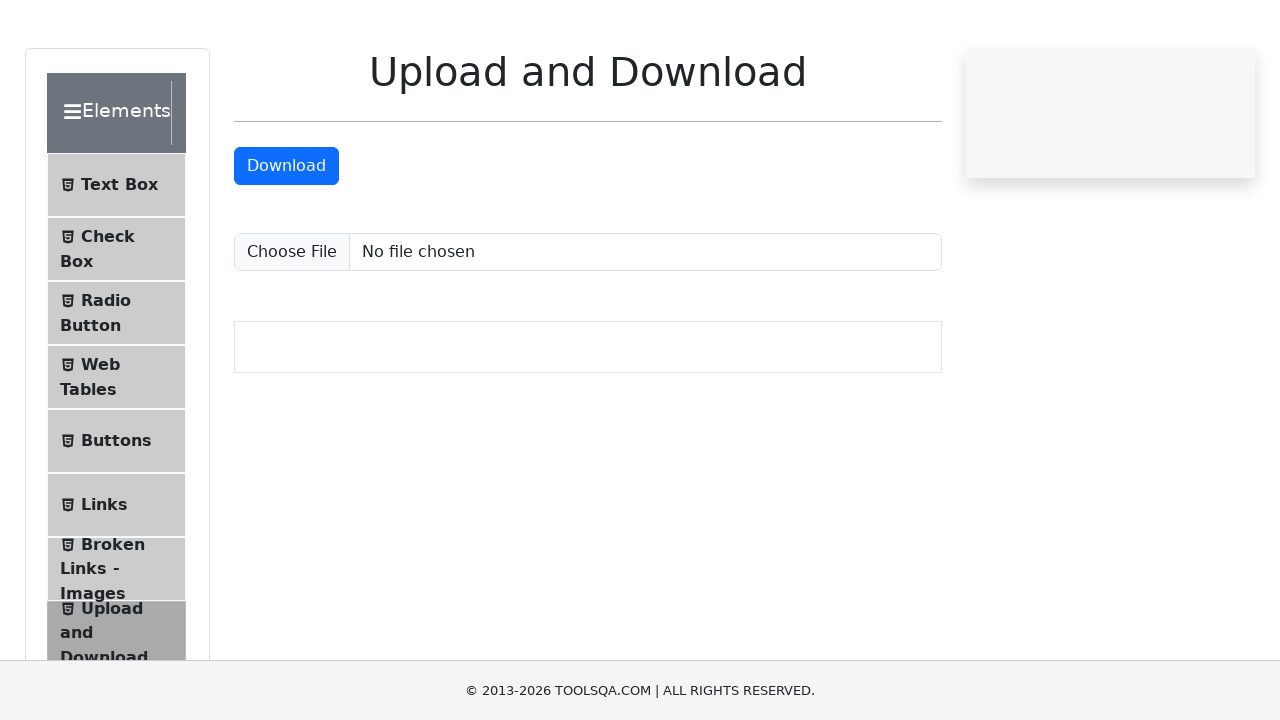

Located download button
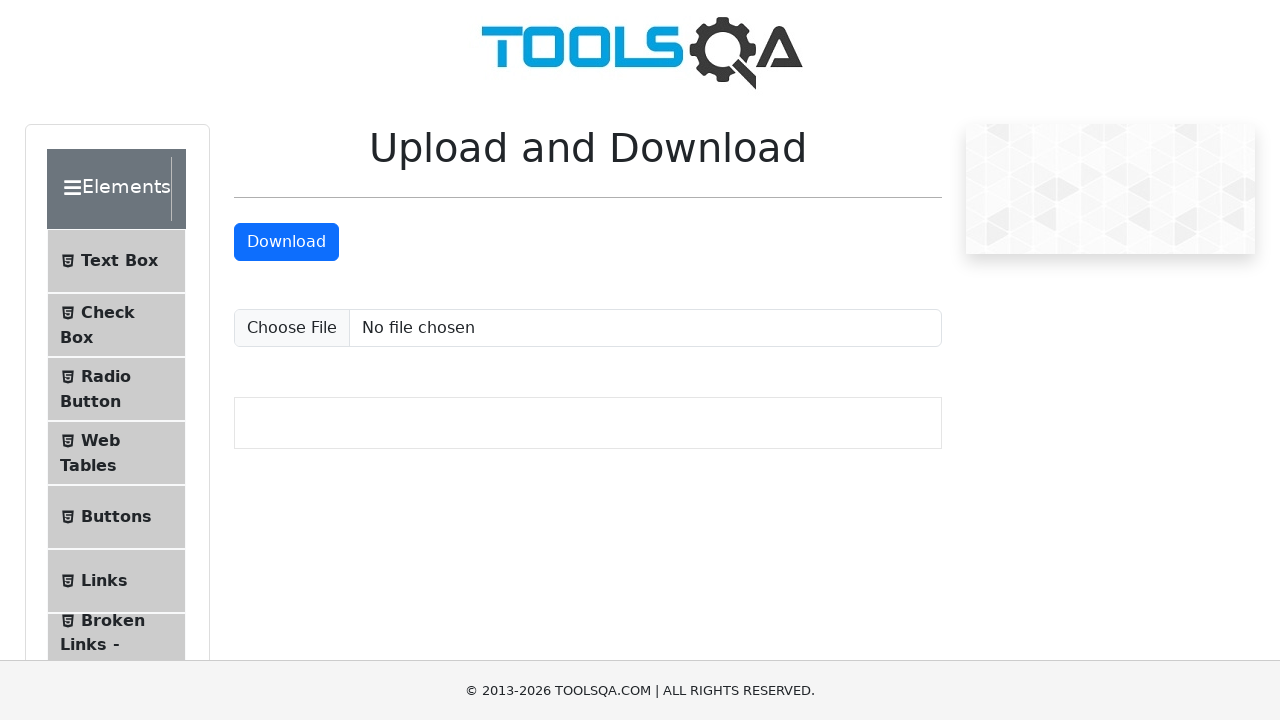

Clicked download button and initiated file download at (286, 242) on #downloadButton
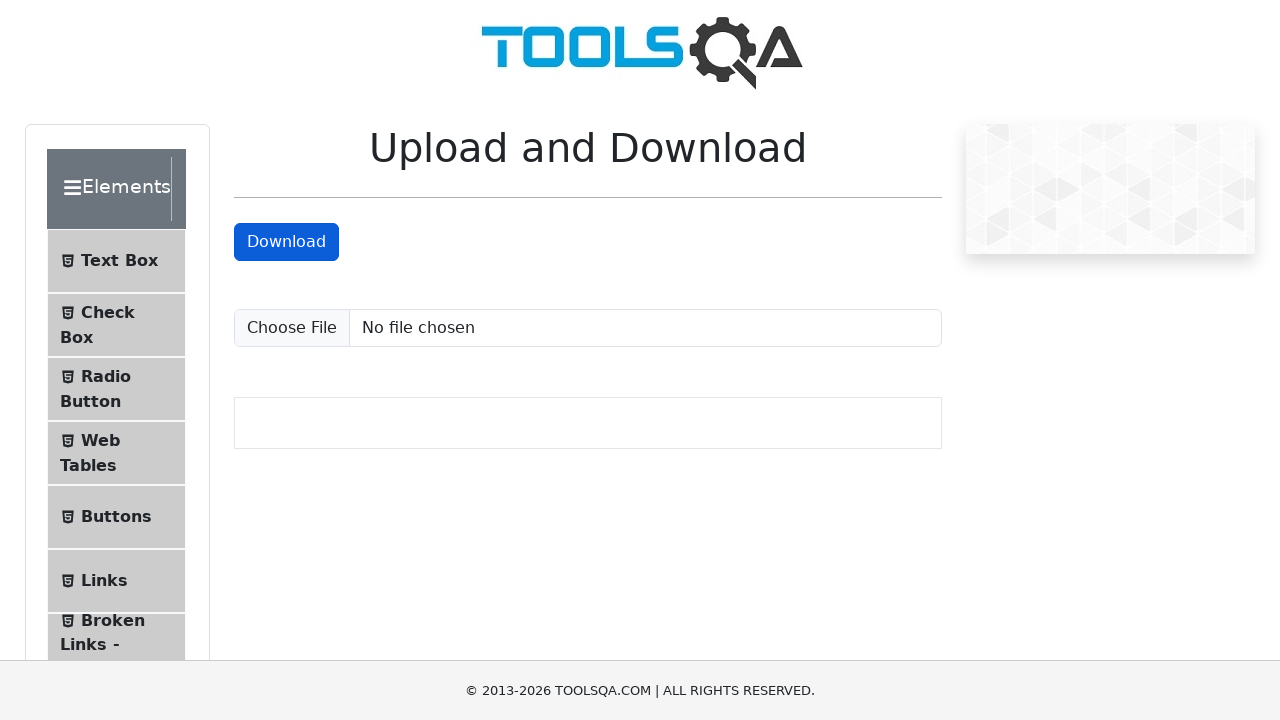

Download completed successfully
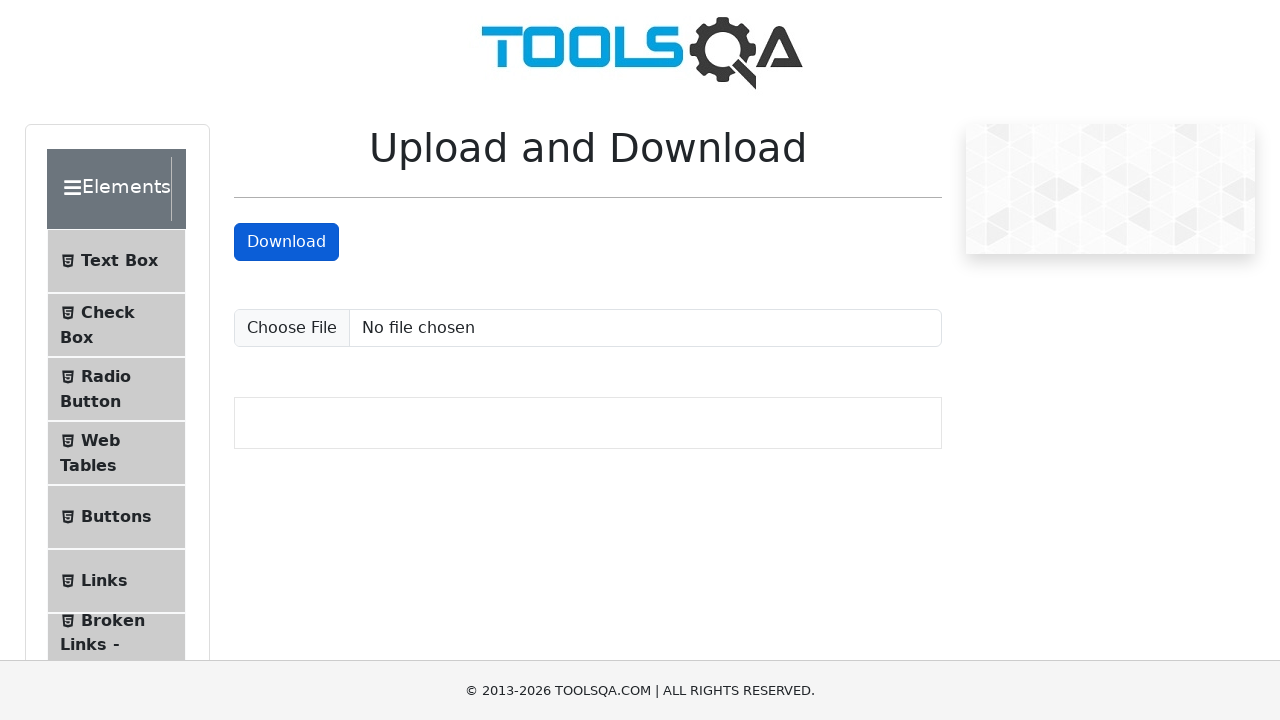

Verified downloaded file name contains 'sampleFile.jpeg'
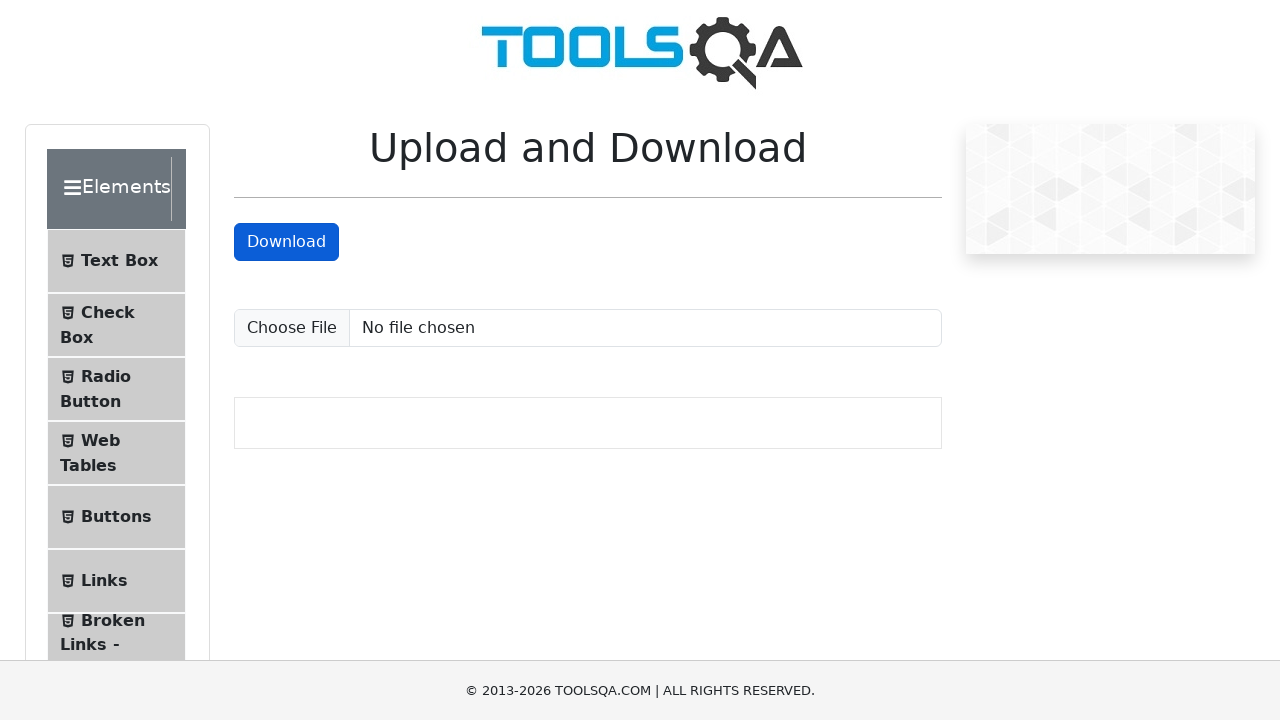

Saved downloaded file to /tmp/sampleFile.jpeg
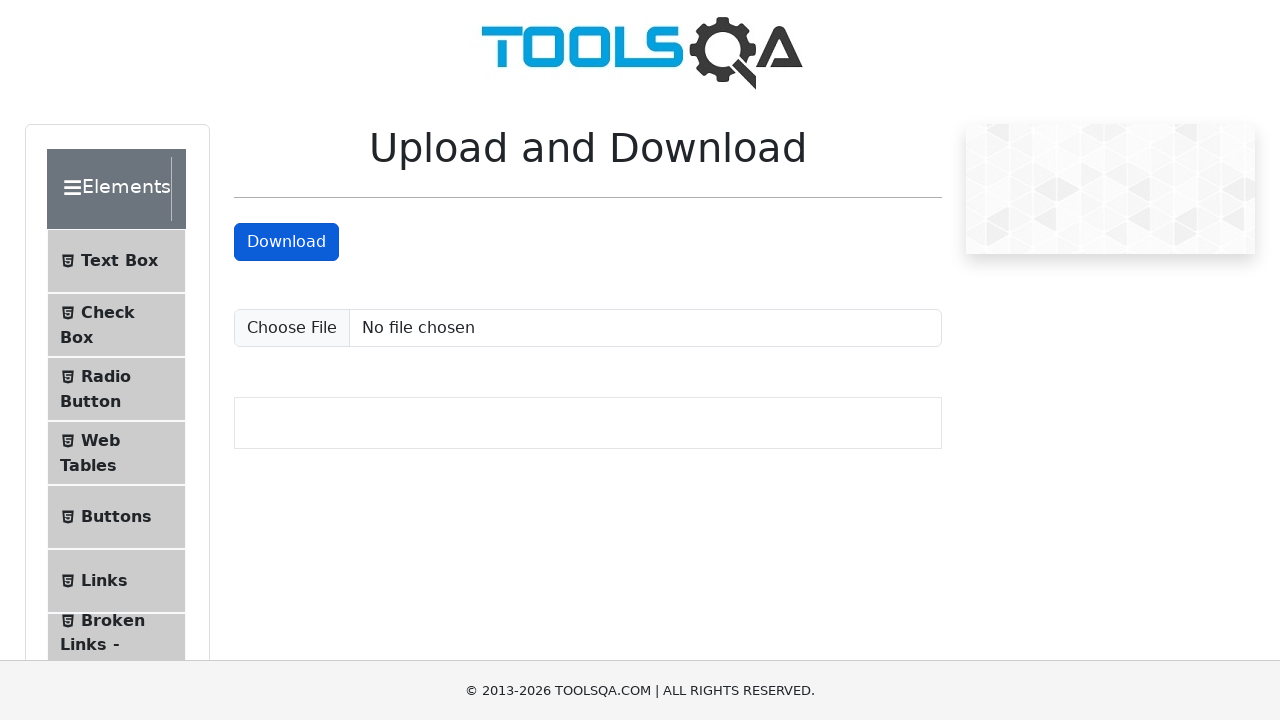

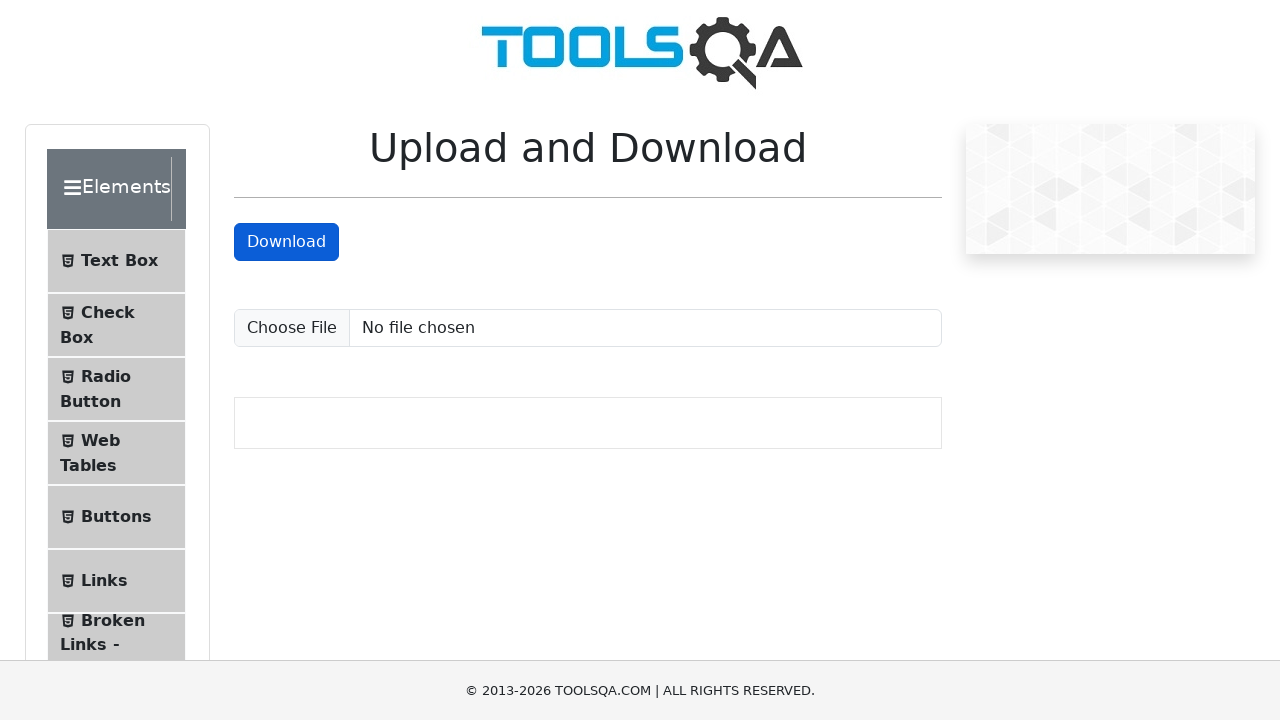